Verifies that there is a ul element inside the header for navigation links

Starting URL: https://finndude.github.io/DBI-Coursework/People-Search/people-search.html

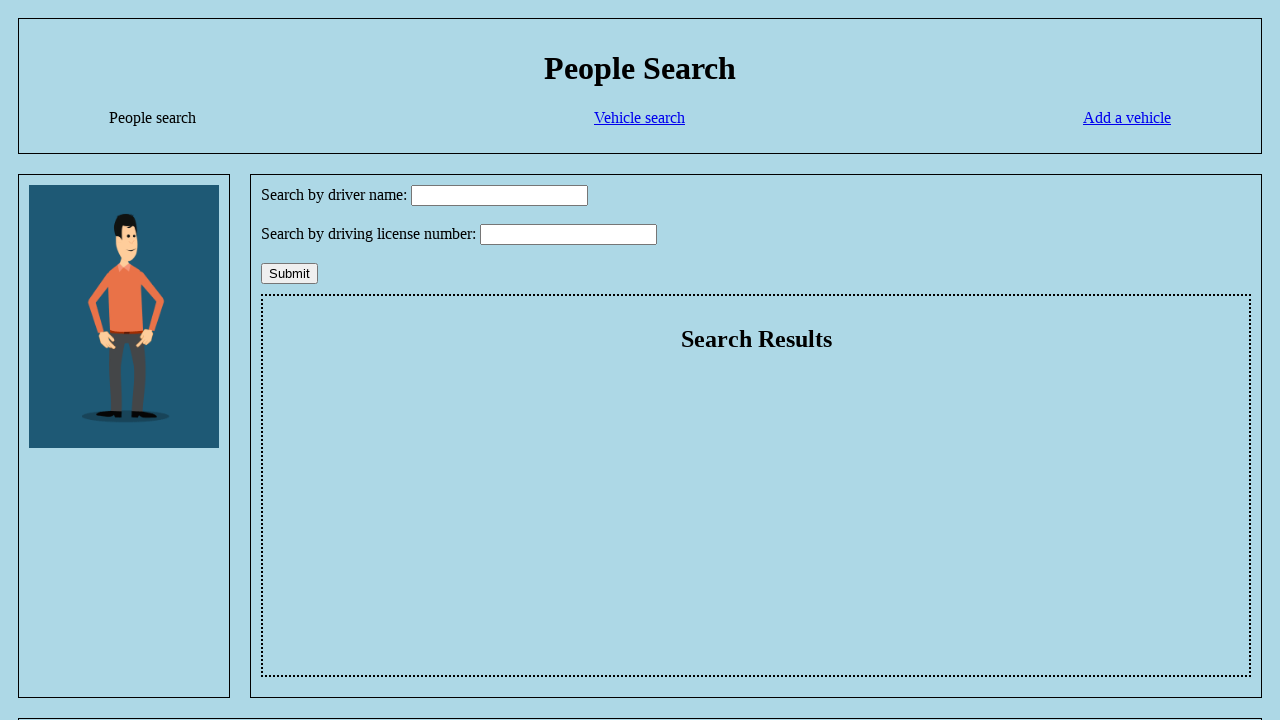

Navigated to People Search page
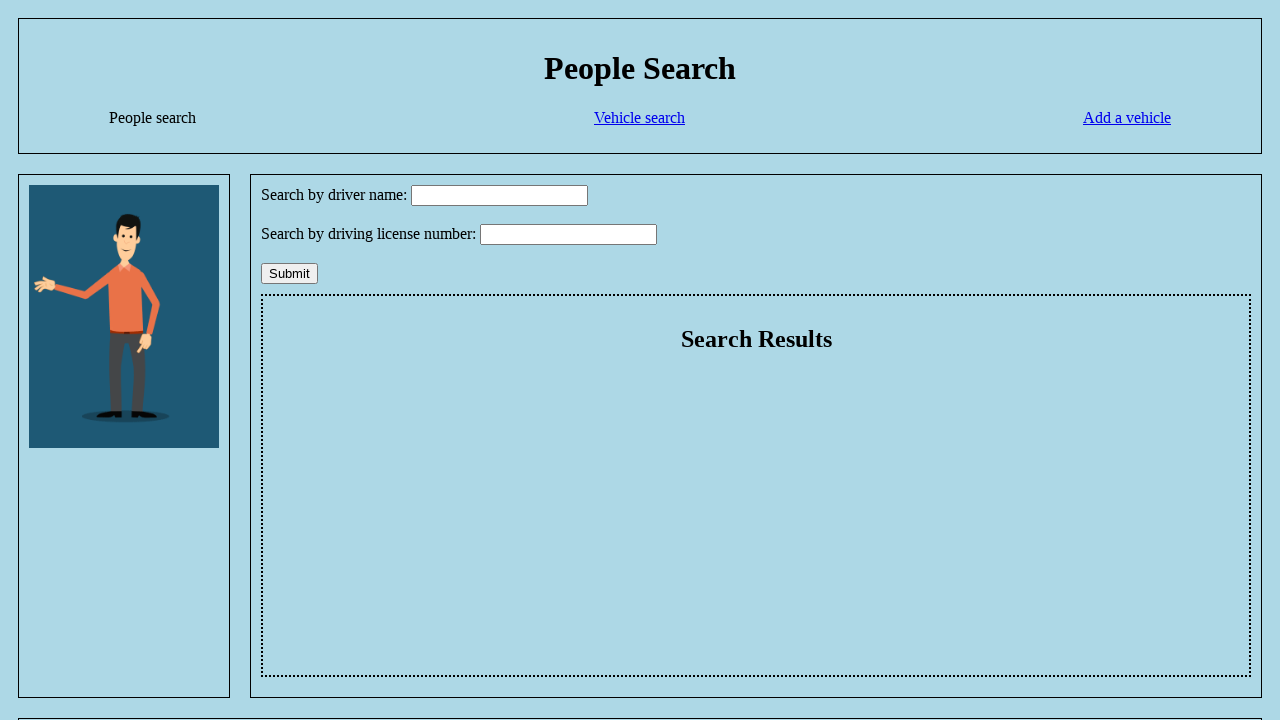

Counted ul elements inside header
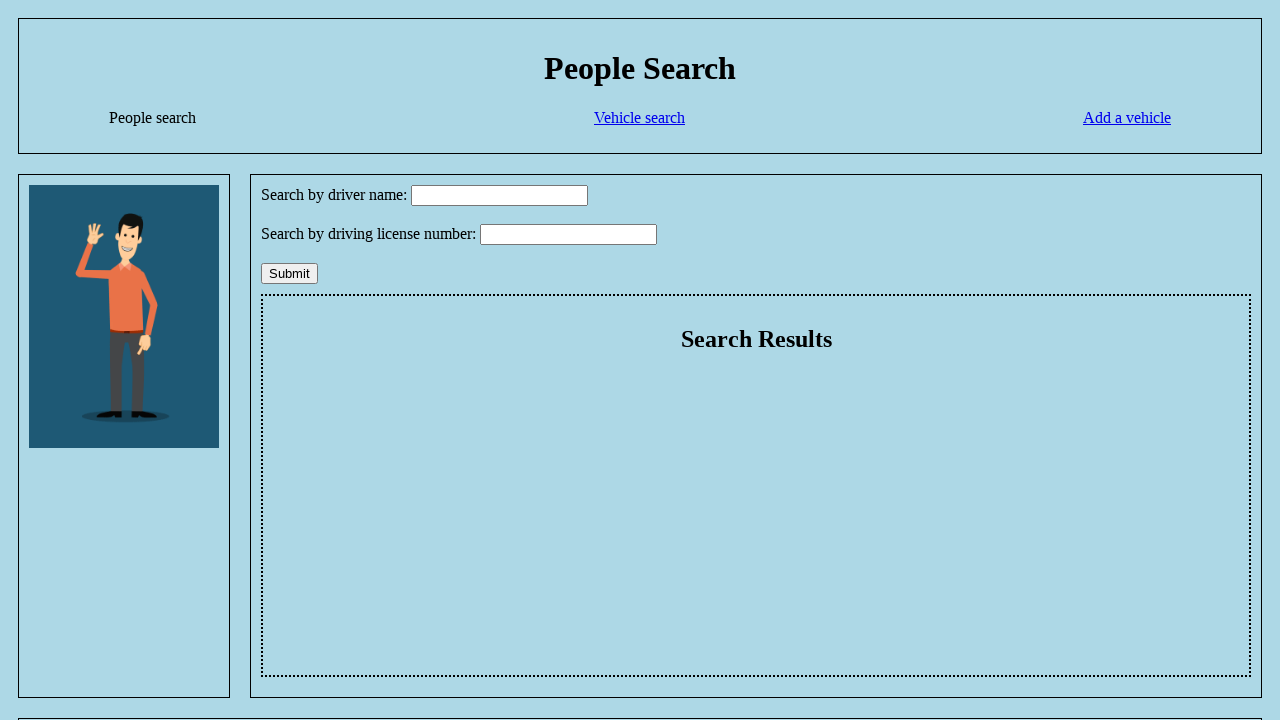

Verified that at least one ul element exists inside header for navigation links
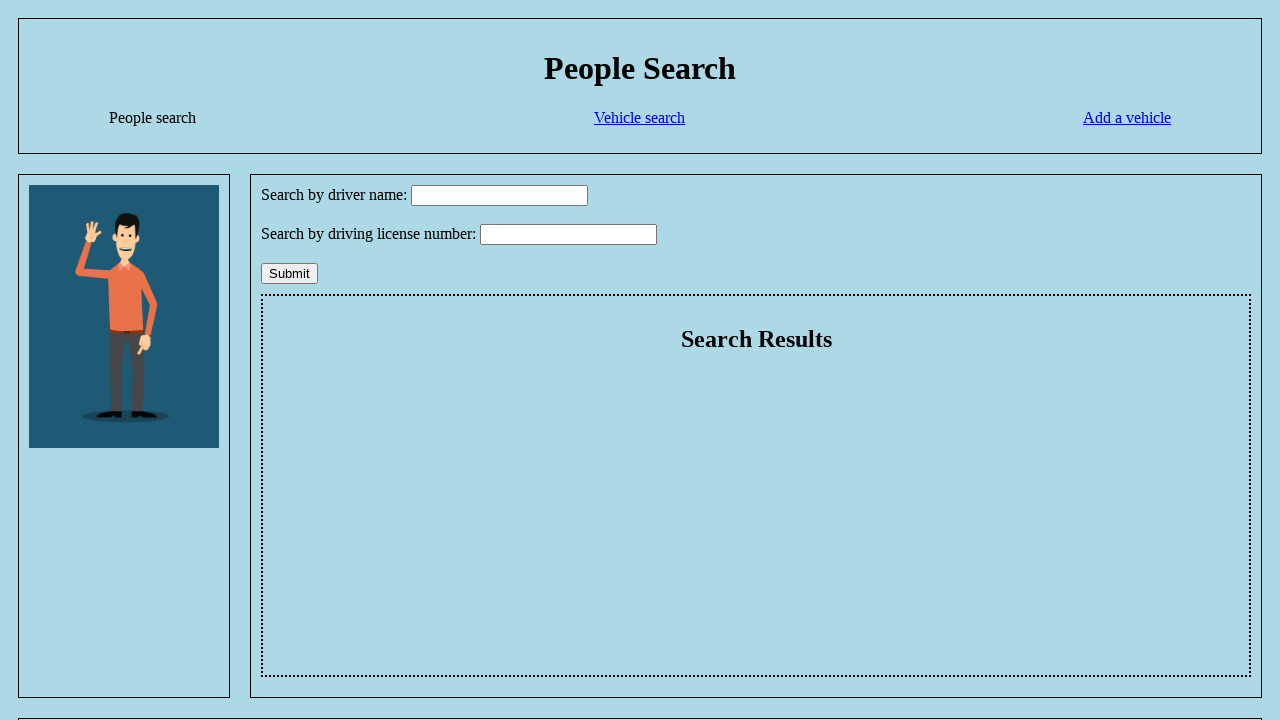

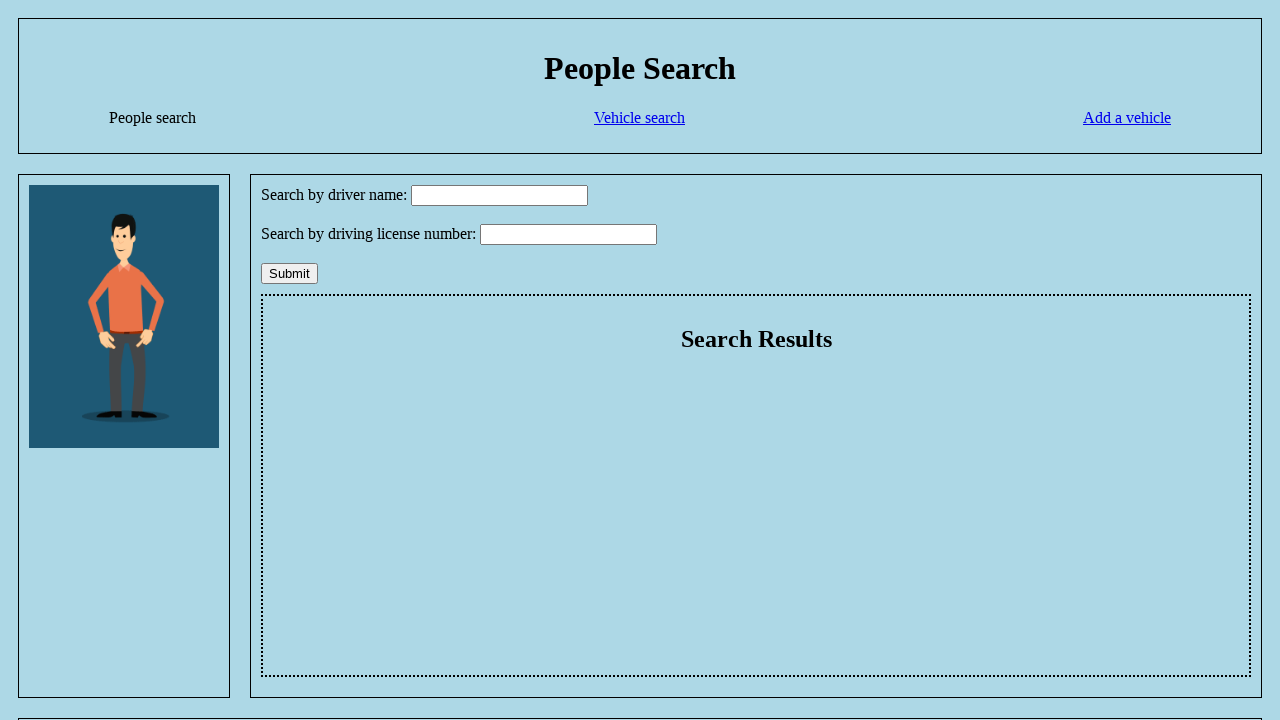